Tests that the main section and footer become visible when items are added

Starting URL: https://demo.playwright.dev/todomvc

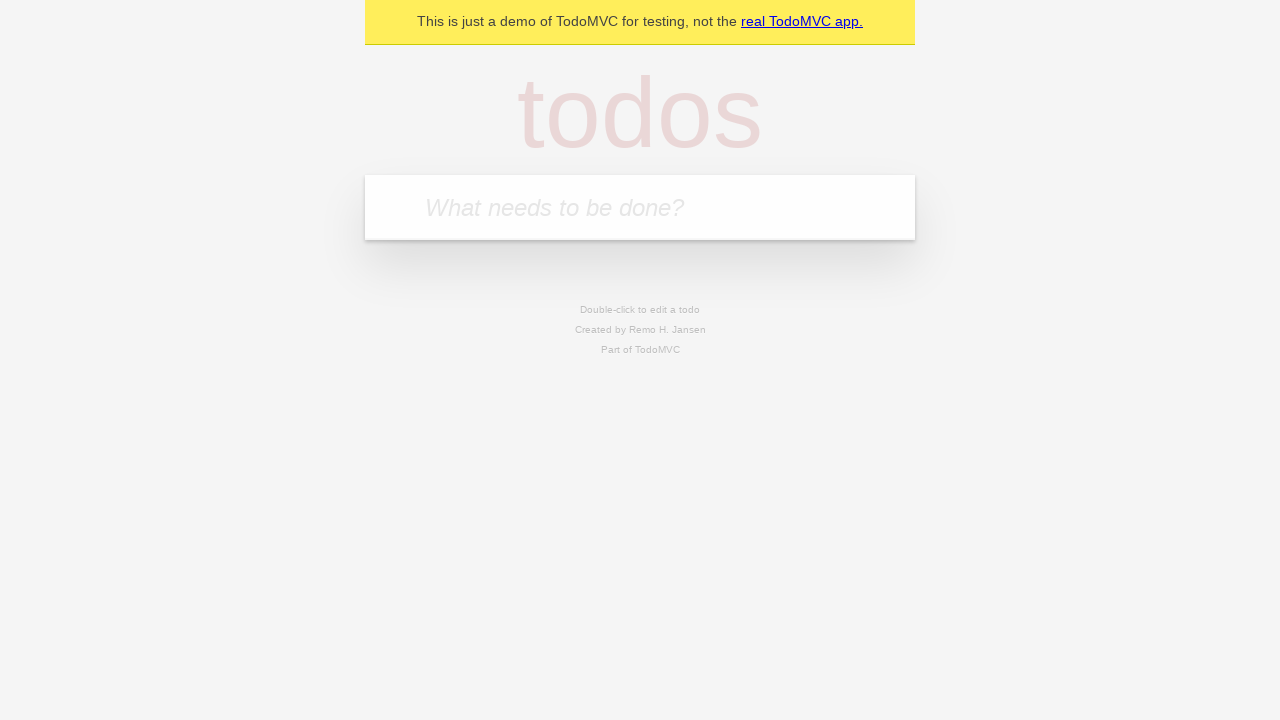

Filled todo input field with 'buy some cheese' on internal:attr=[placeholder="What needs to be done?"i]
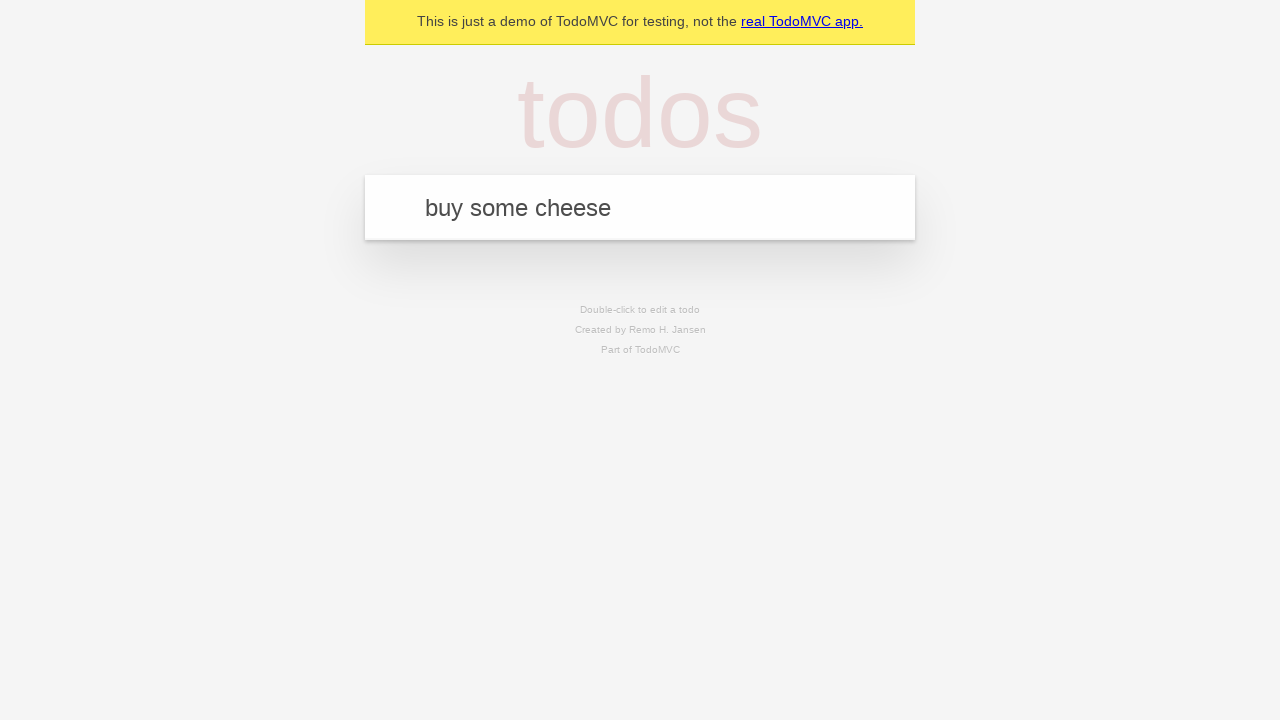

Pressed Enter to add todo item on internal:attr=[placeholder="What needs to be done?"i]
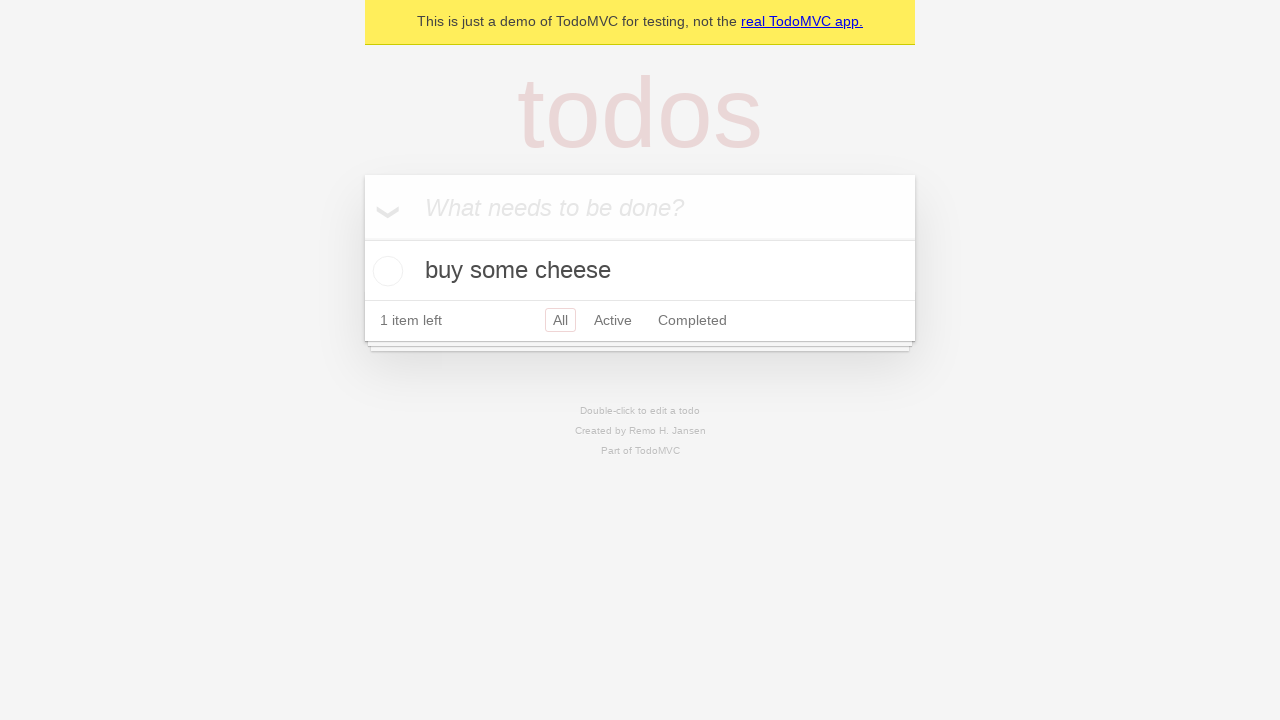

Main section (#main) became visible after item was added
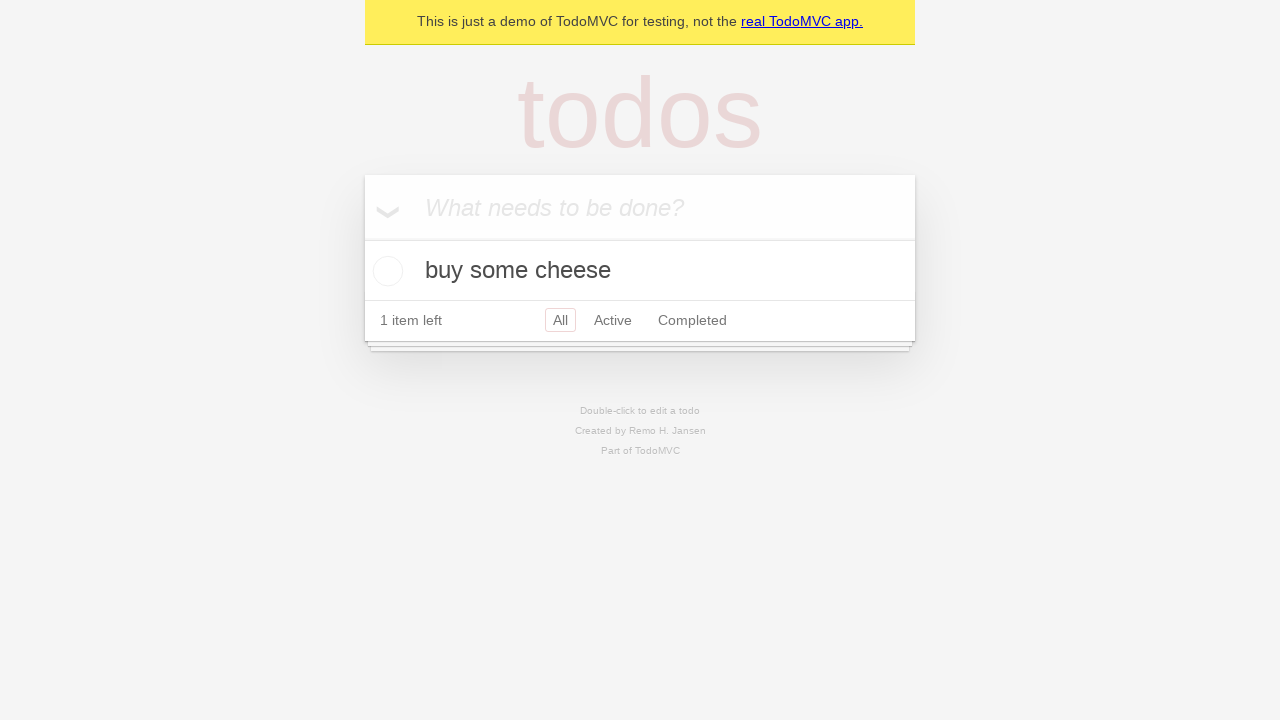

Footer section (#footer) became visible after item was added
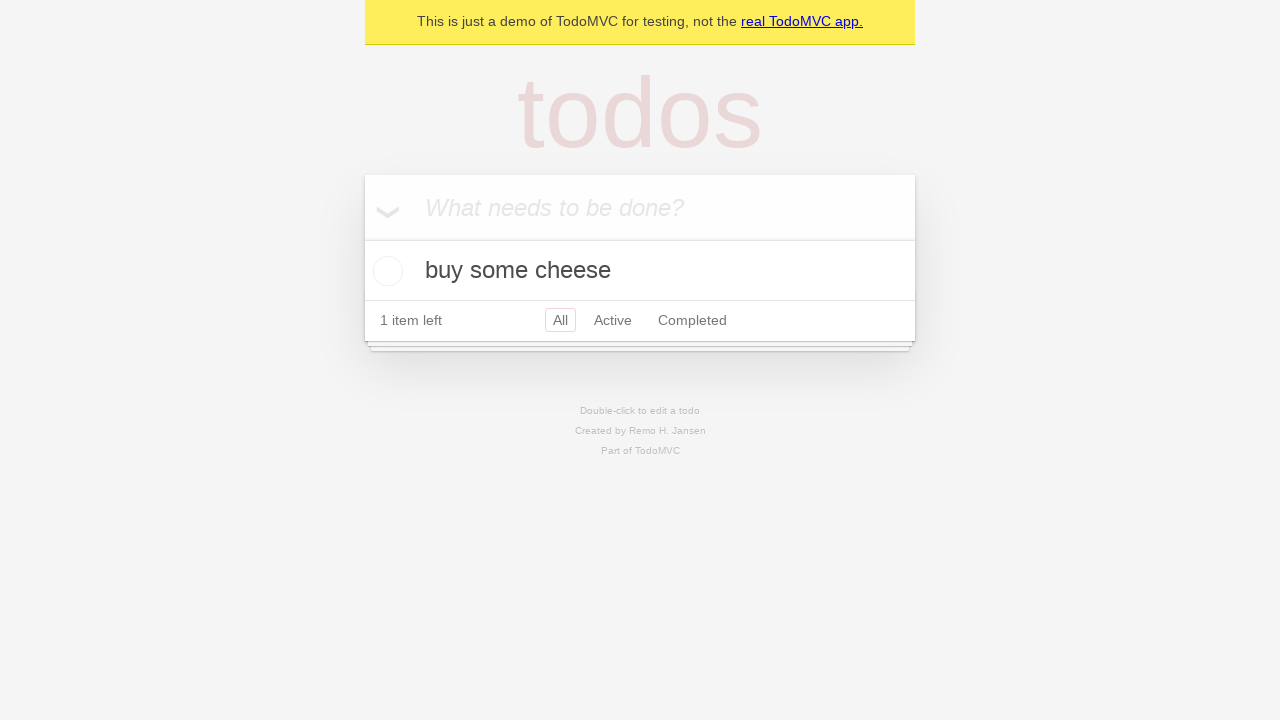

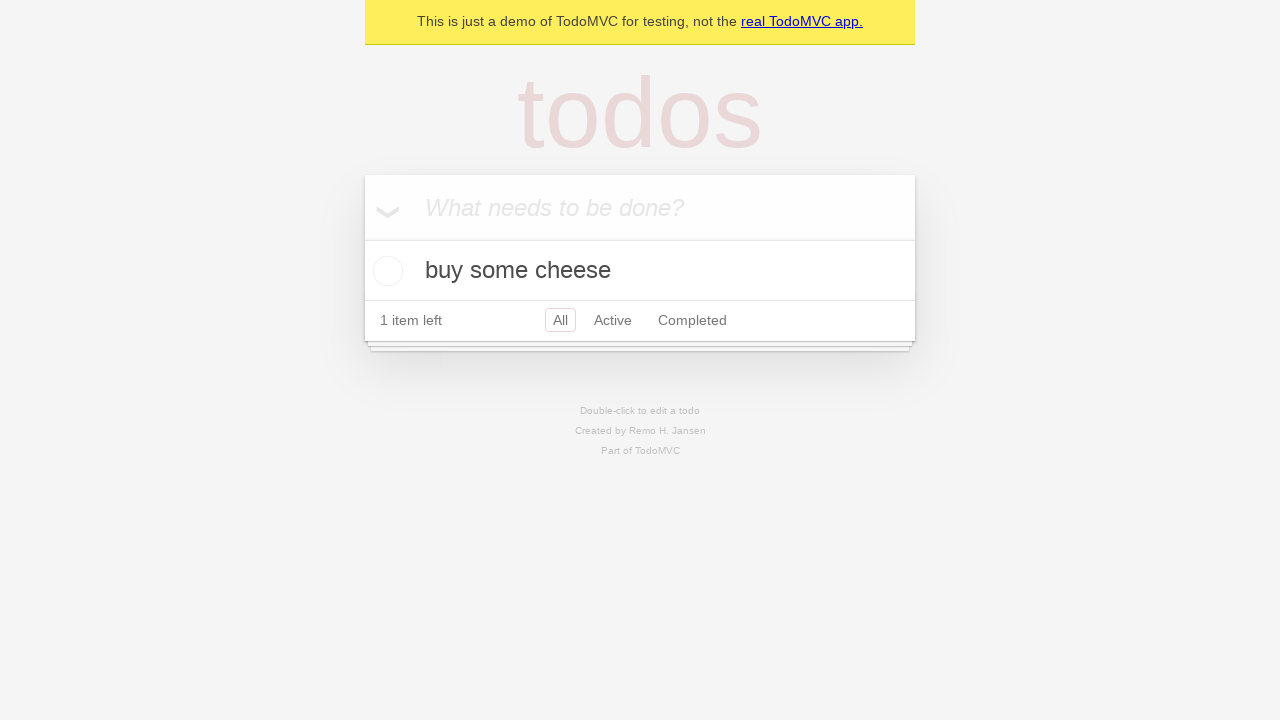